Tests a practice registration form by filling all input fields with text and clicking the submit button to verify form submission.

Starting URL: http://suninjuly.github.io/registration2.html

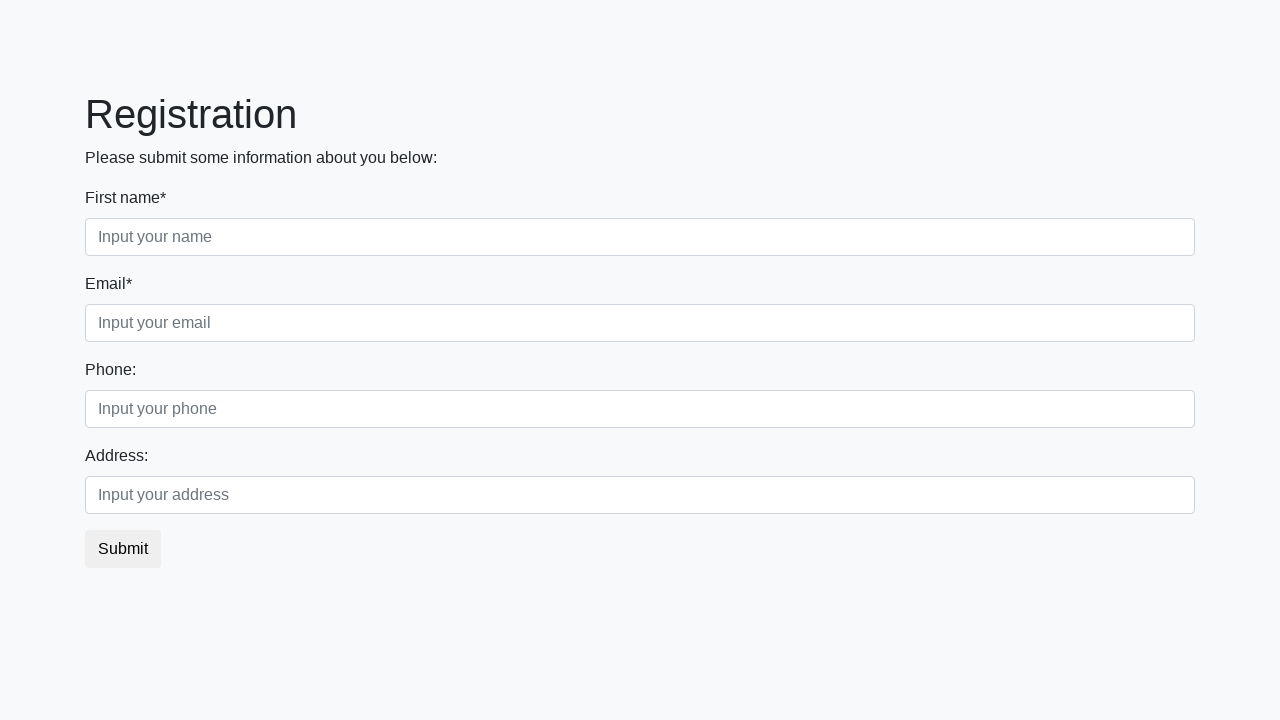

Located all input elements on the registration form
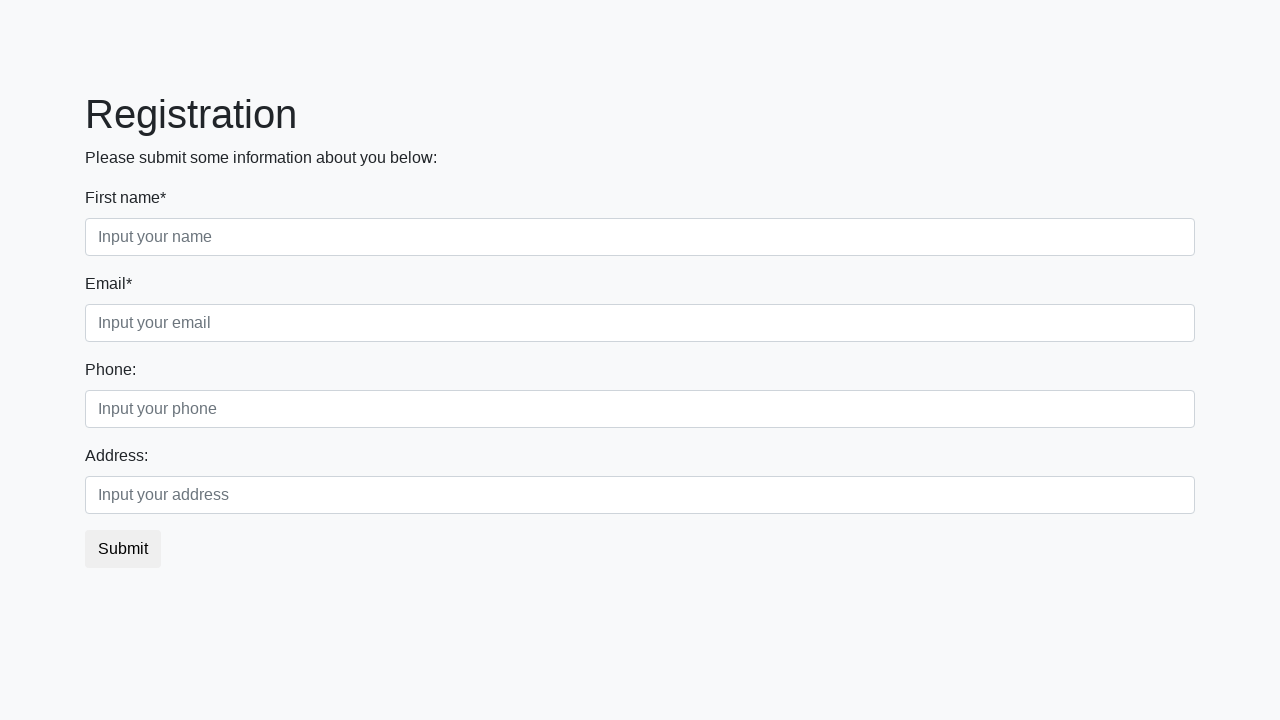

Filled input field with 'Тестовый ответ' on input >> nth=0
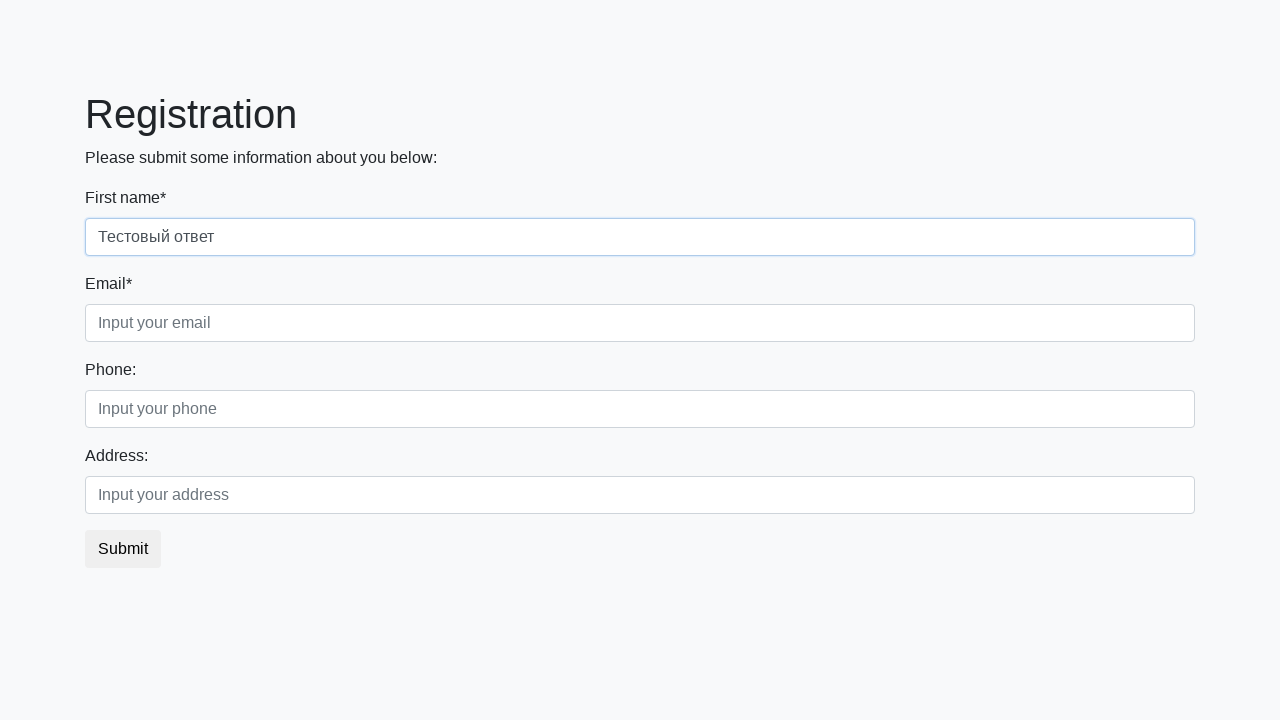

Filled input field with 'Тестовый ответ' on input >> nth=1
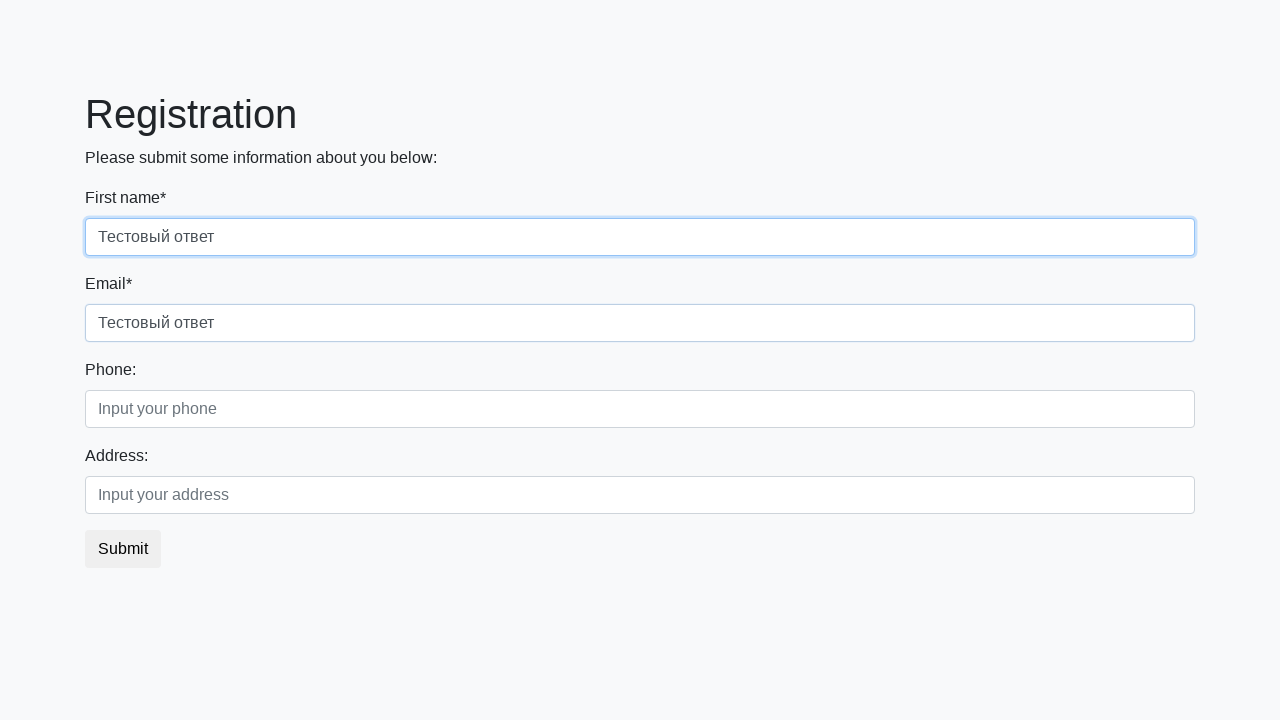

Filled input field with 'Тестовый ответ' on input >> nth=2
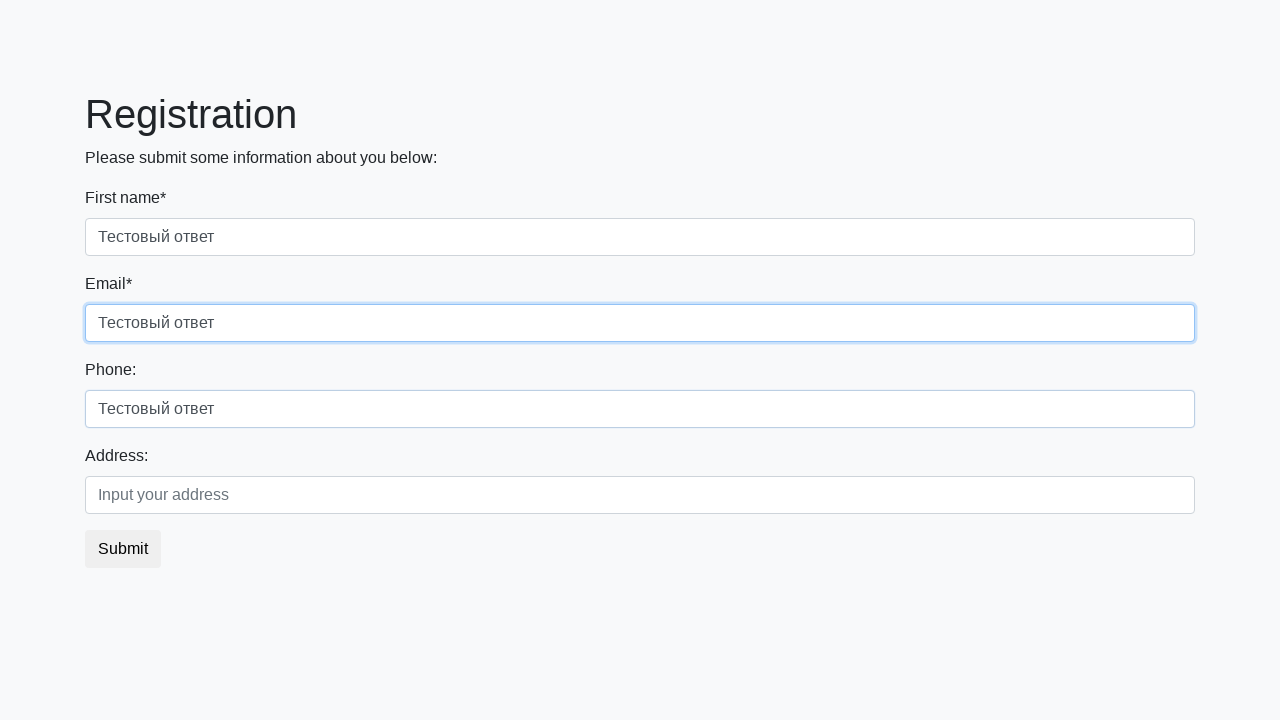

Filled input field with 'Тестовый ответ' on input >> nth=3
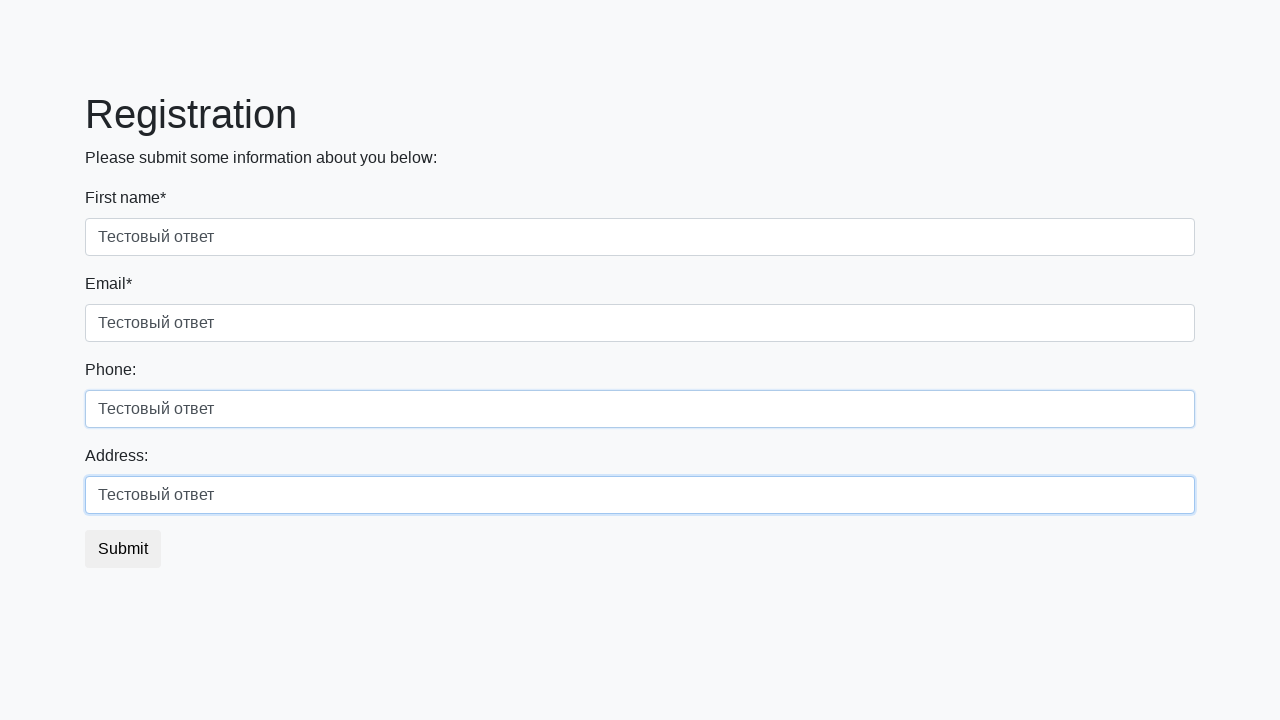

Clicked the submit button to submit the registration form at (123, 549) on button.btn
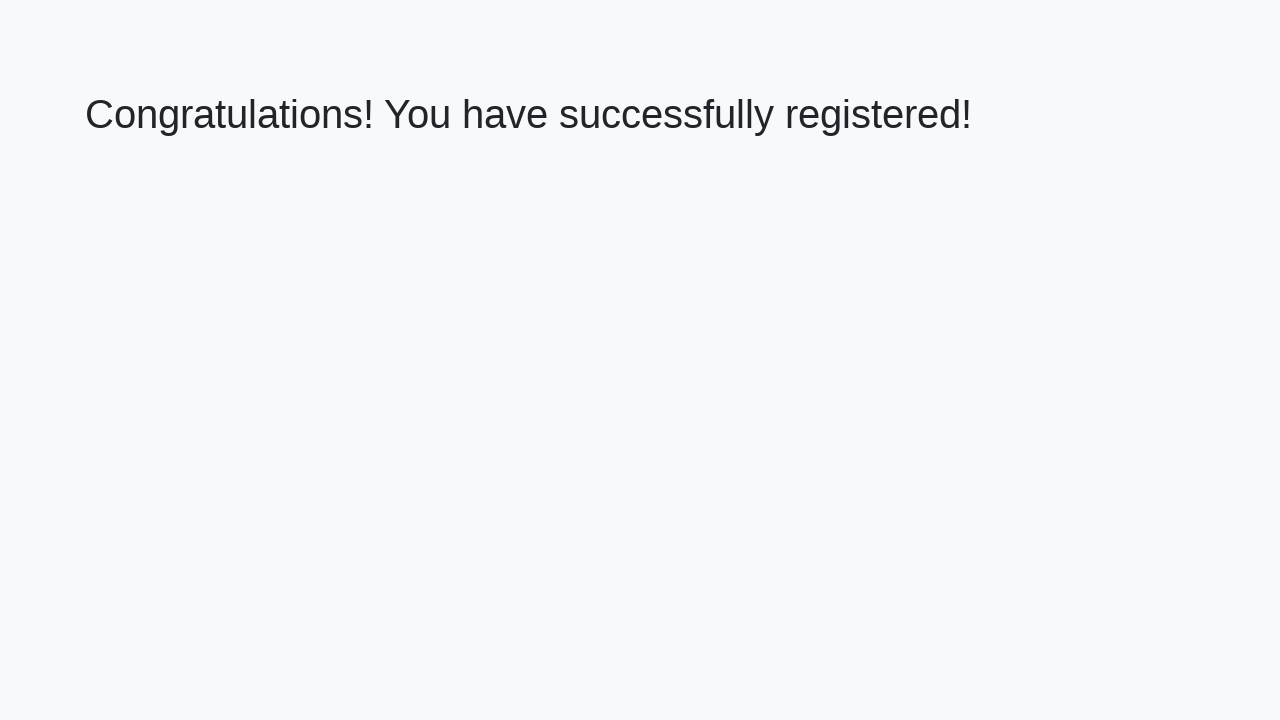

Form submission completed and page stabilized
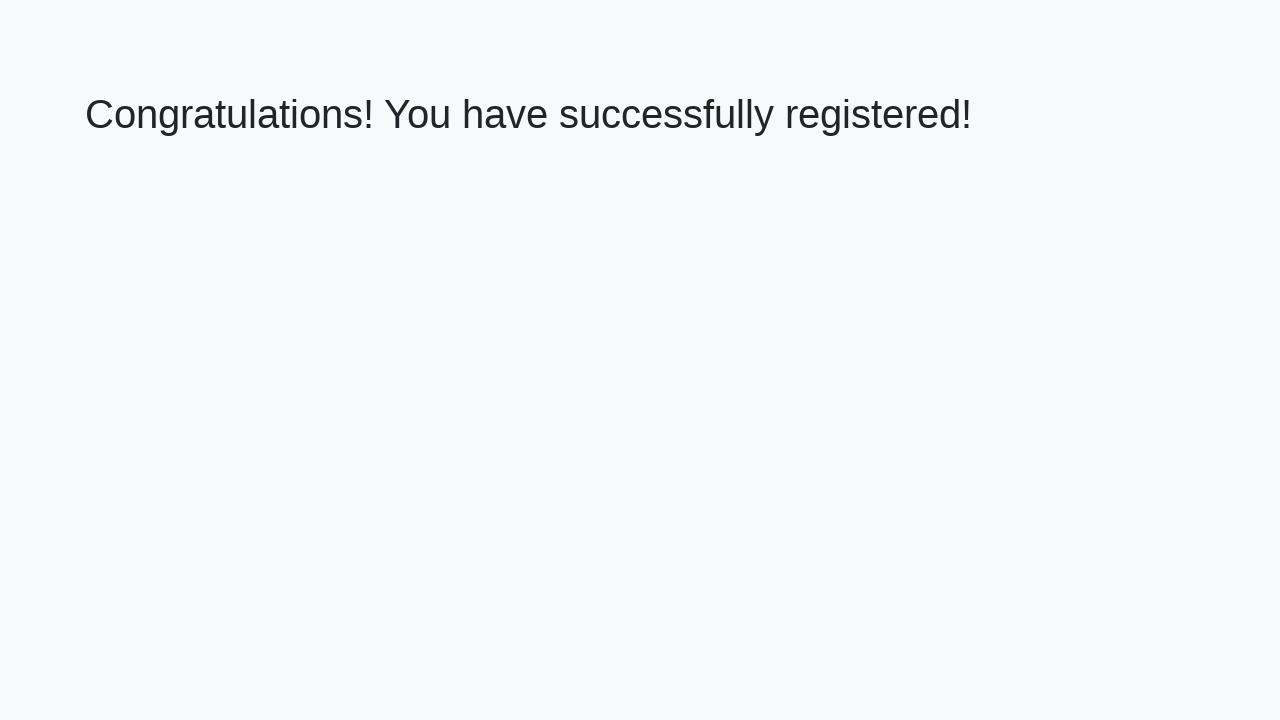

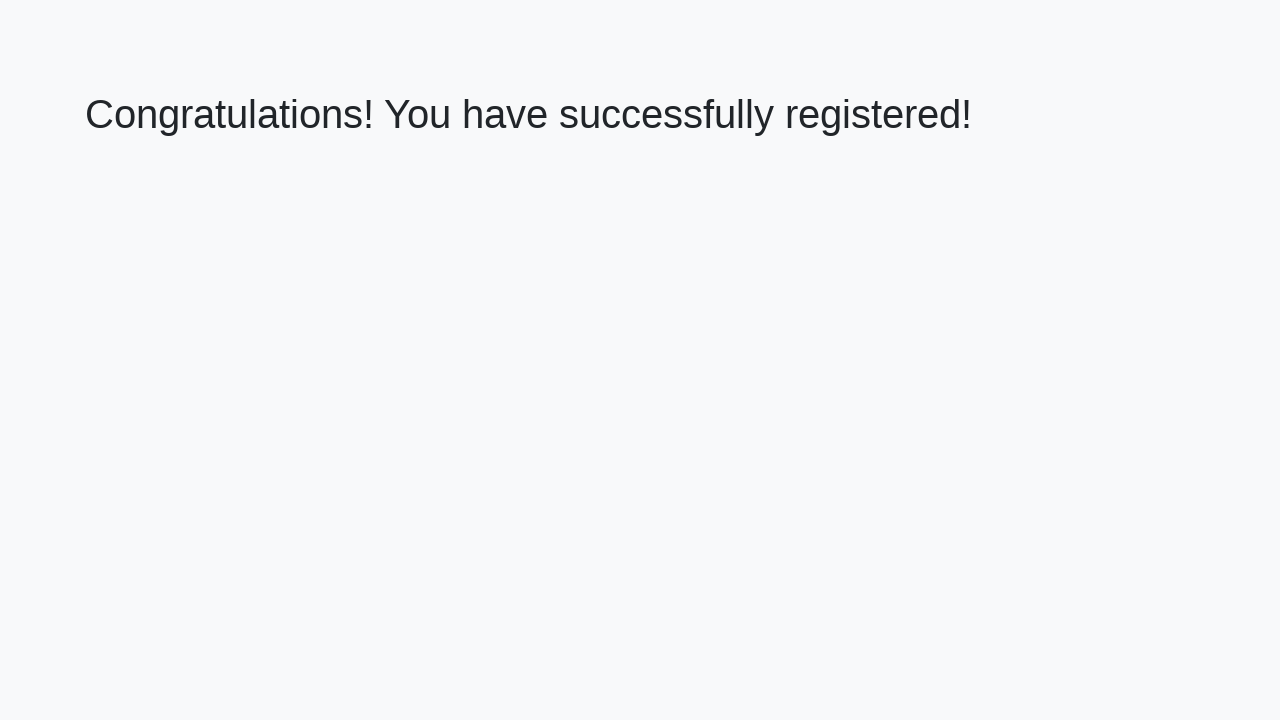